Tests fare enquiry by entering train number, departure and arrival stations to check ticket prices

Starting URL: https://indianrailways.info/fare_enquiry/

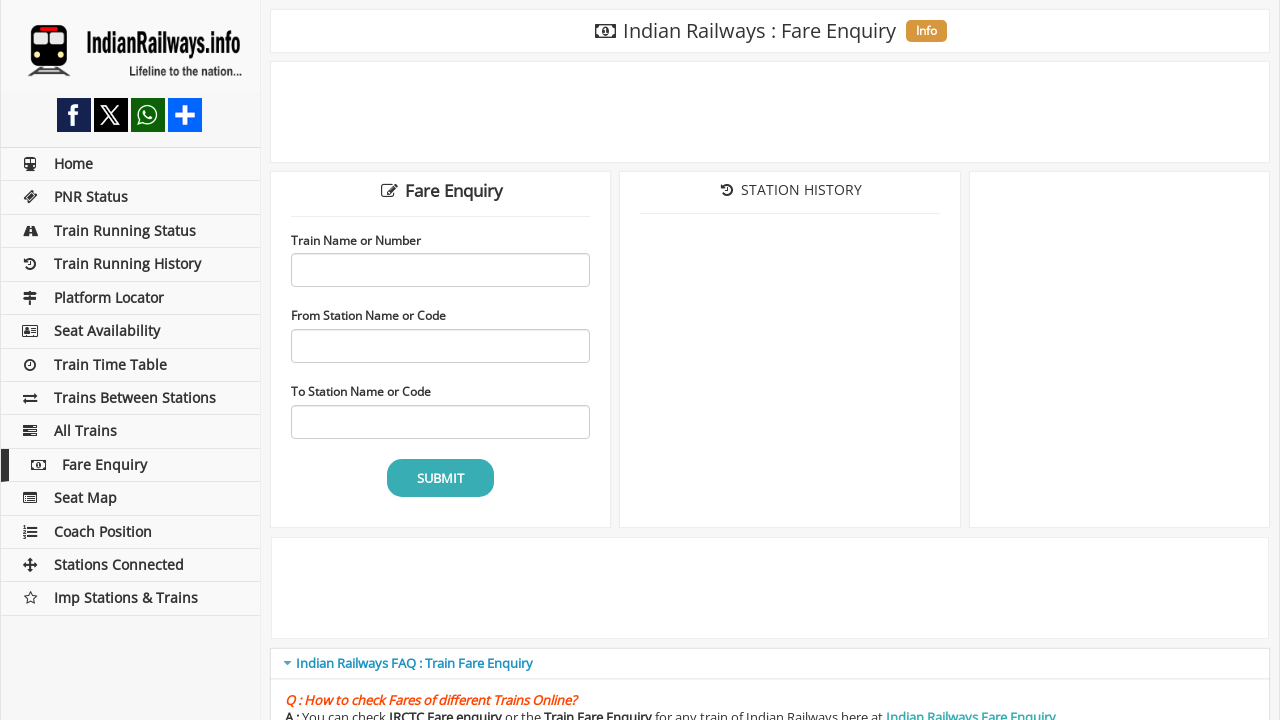

Filled train number field with '19038' on #train_no
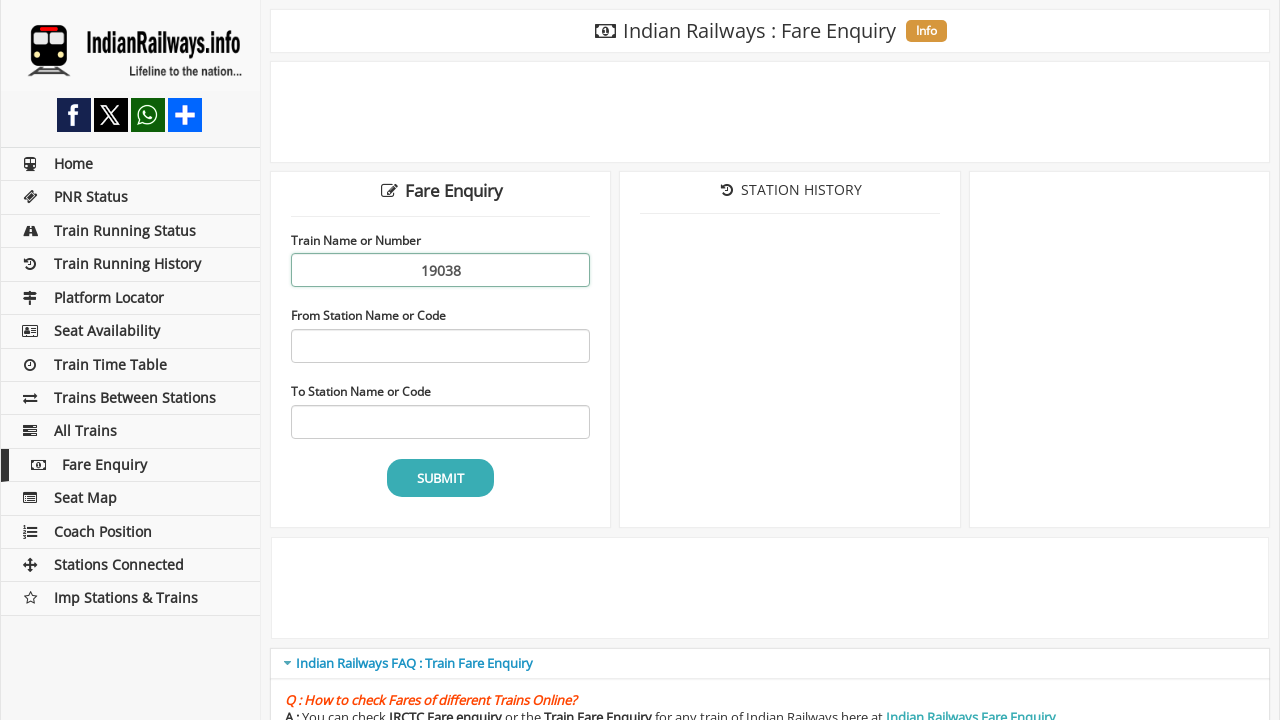

Filled departure station code with 'DEL' on #from_station_code
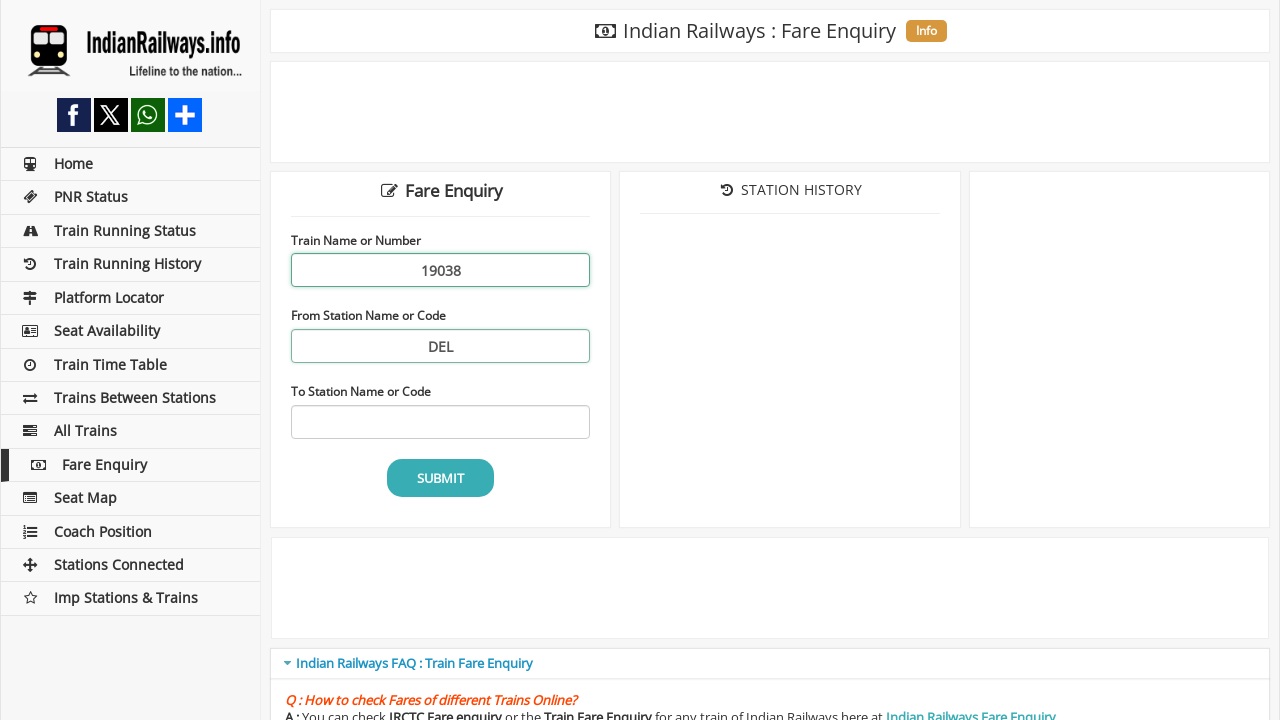

Filled arrival station code with 'MUM' on #to_station_code
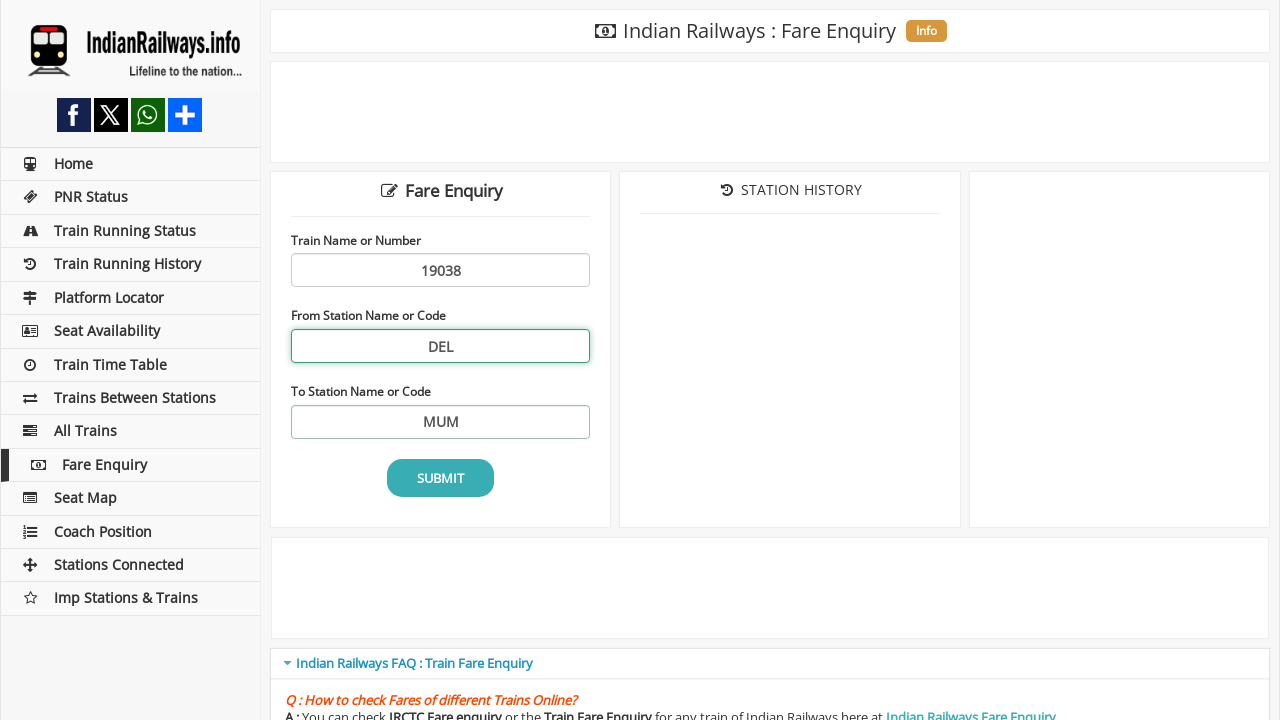

Pressed Enter to submit fare enquiry form on #to_station_code
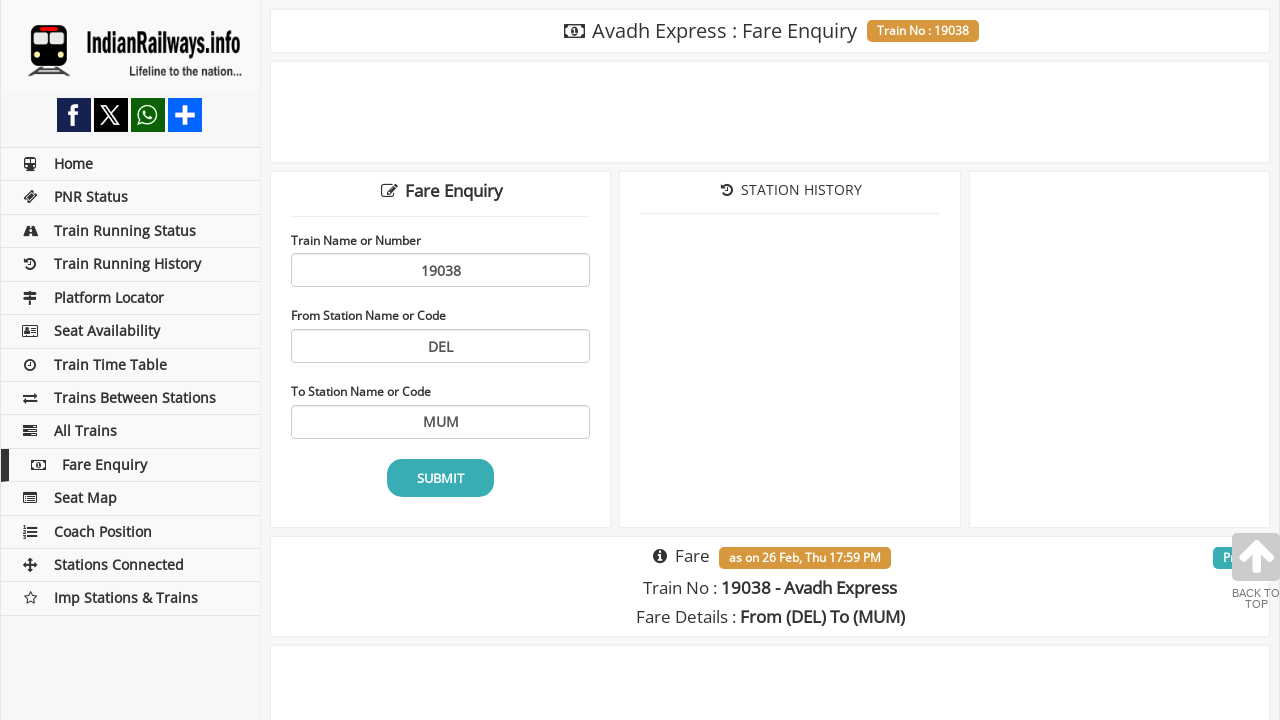

Fare details table loaded successfully
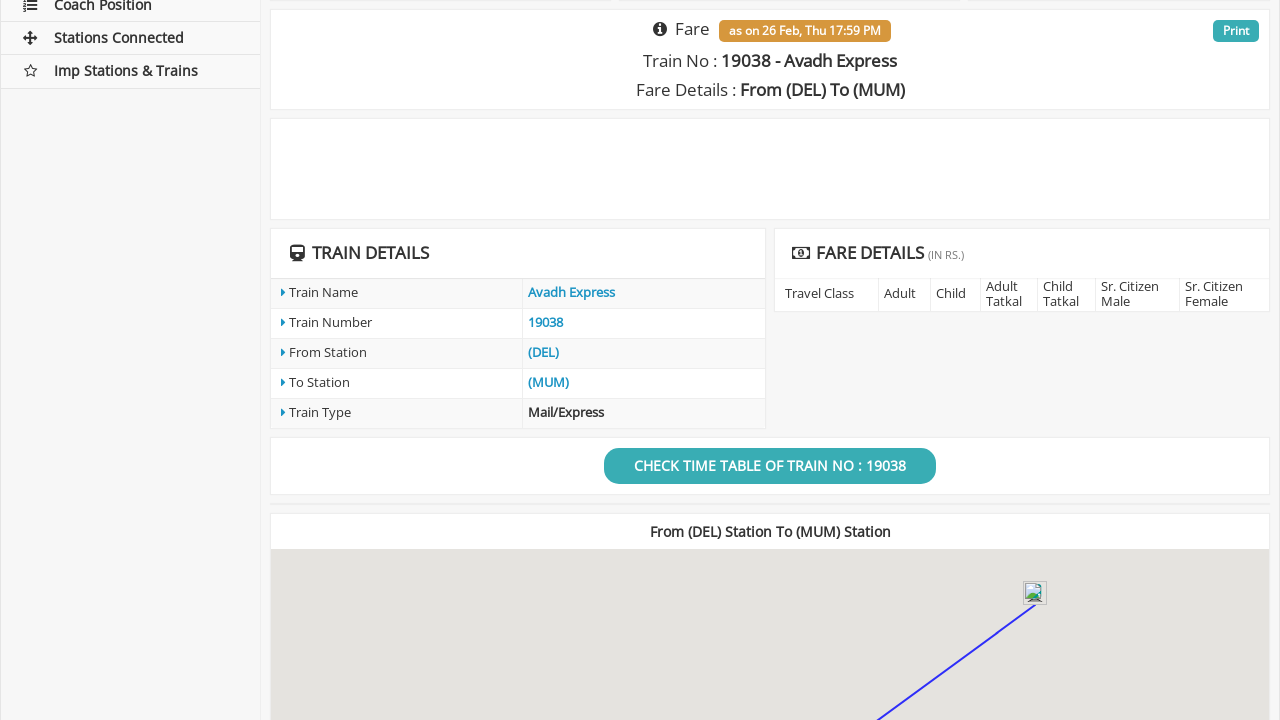

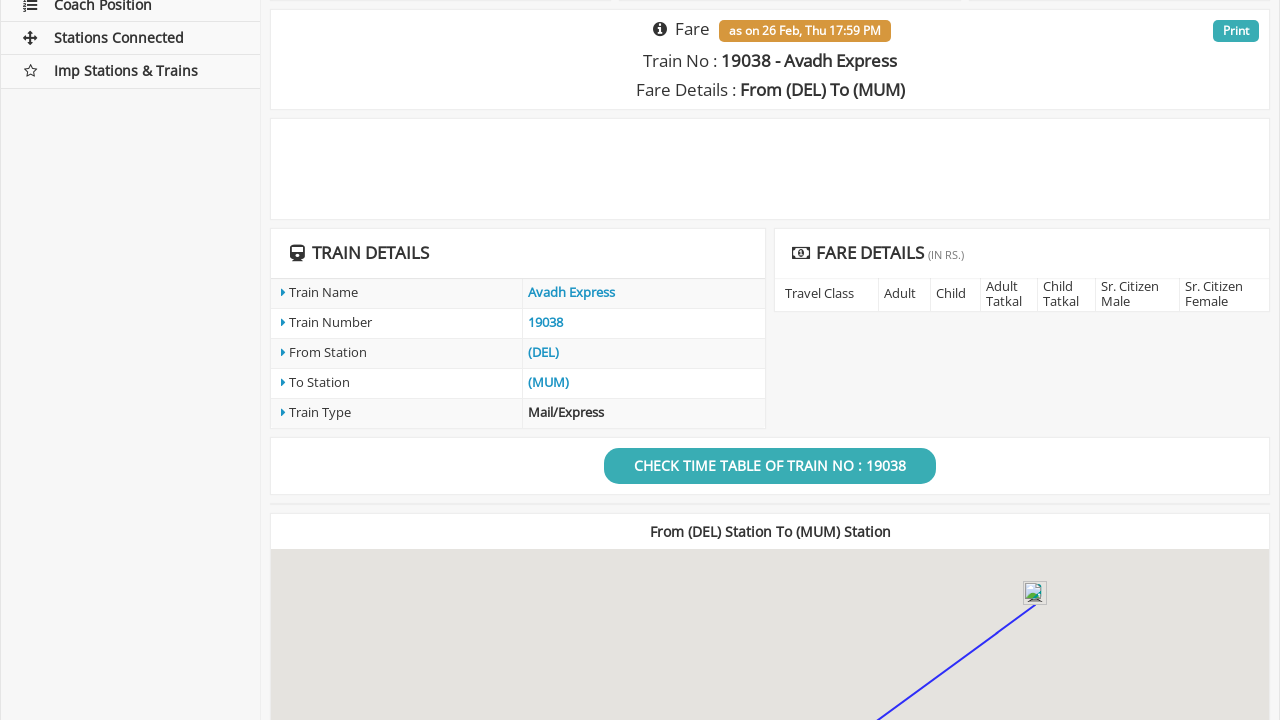